Tests the menu display functionality by clicking on the Menu section and verifying that menu items are displayed on the page

Starting URL: https://cbarnc.github.io/Group3-repo-projects/

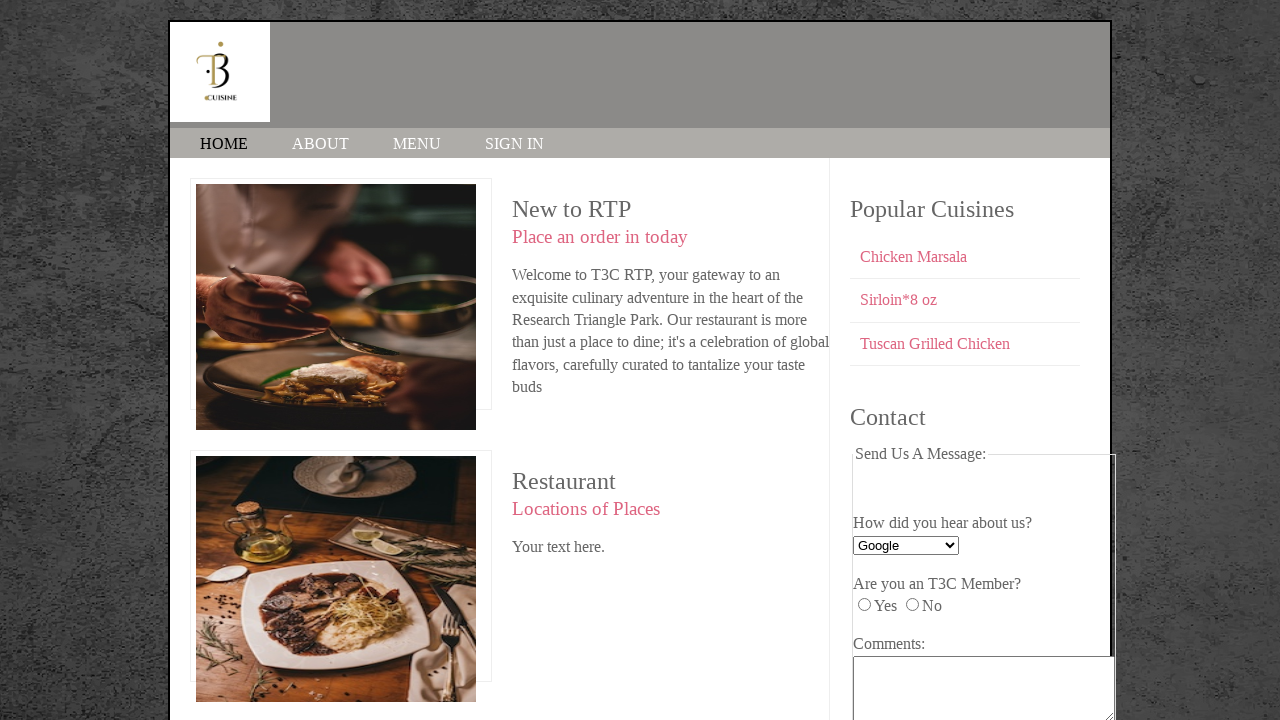

Clicked on the MENU link to open the menu section at (417, 144) on text=MENU
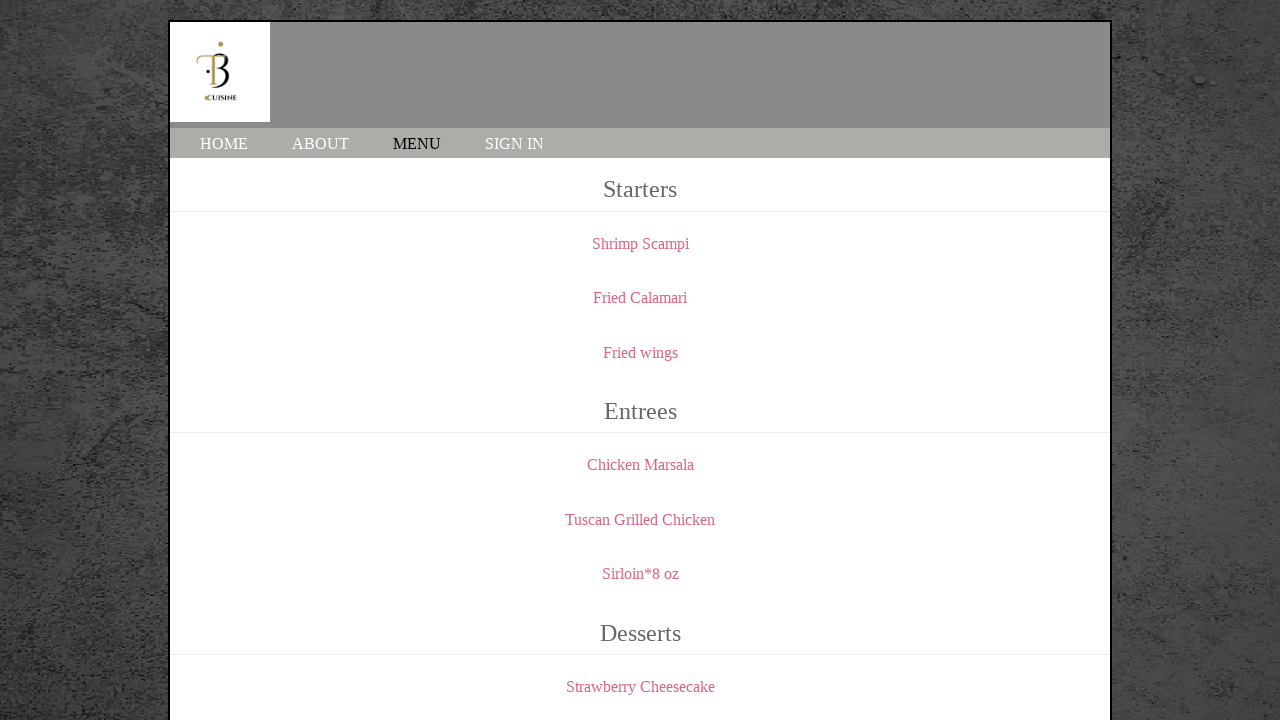

Menu elements loaded and verified
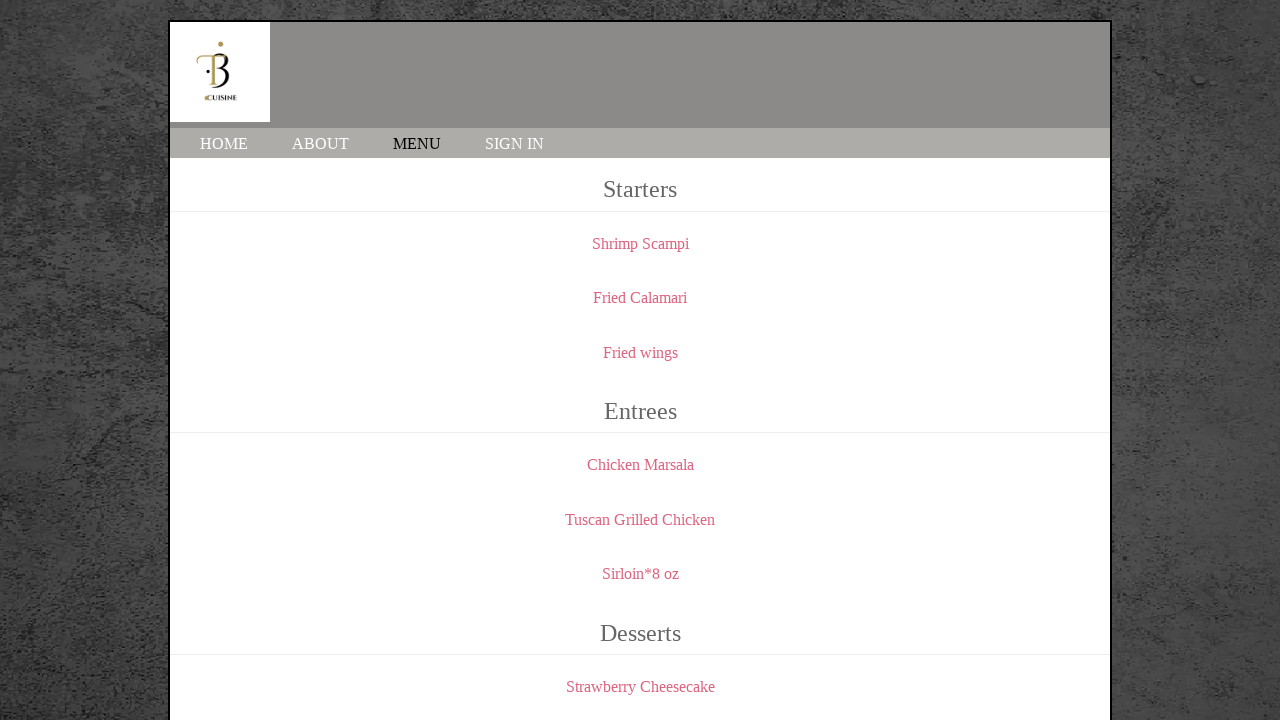

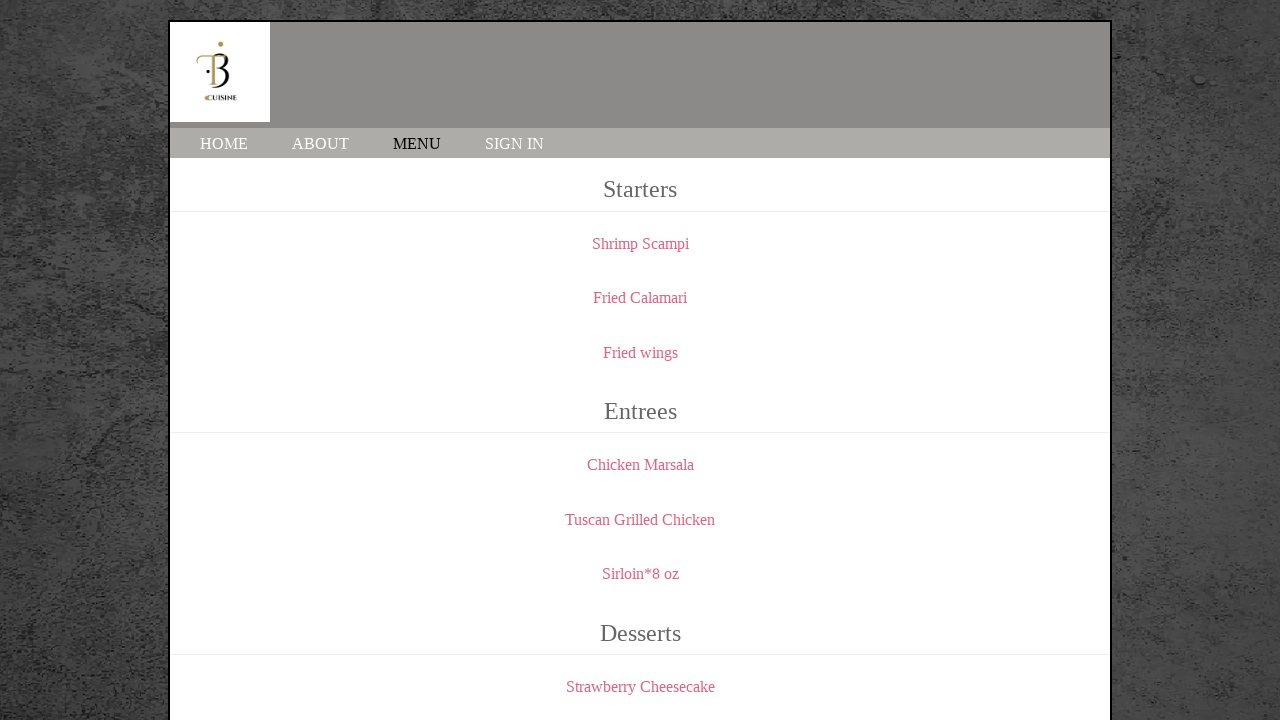